Basic UI test that navigates to a login practice page and verifies it loads successfully

Starting URL: https://rahulshettyacademy.com/loginpagePractise/#/

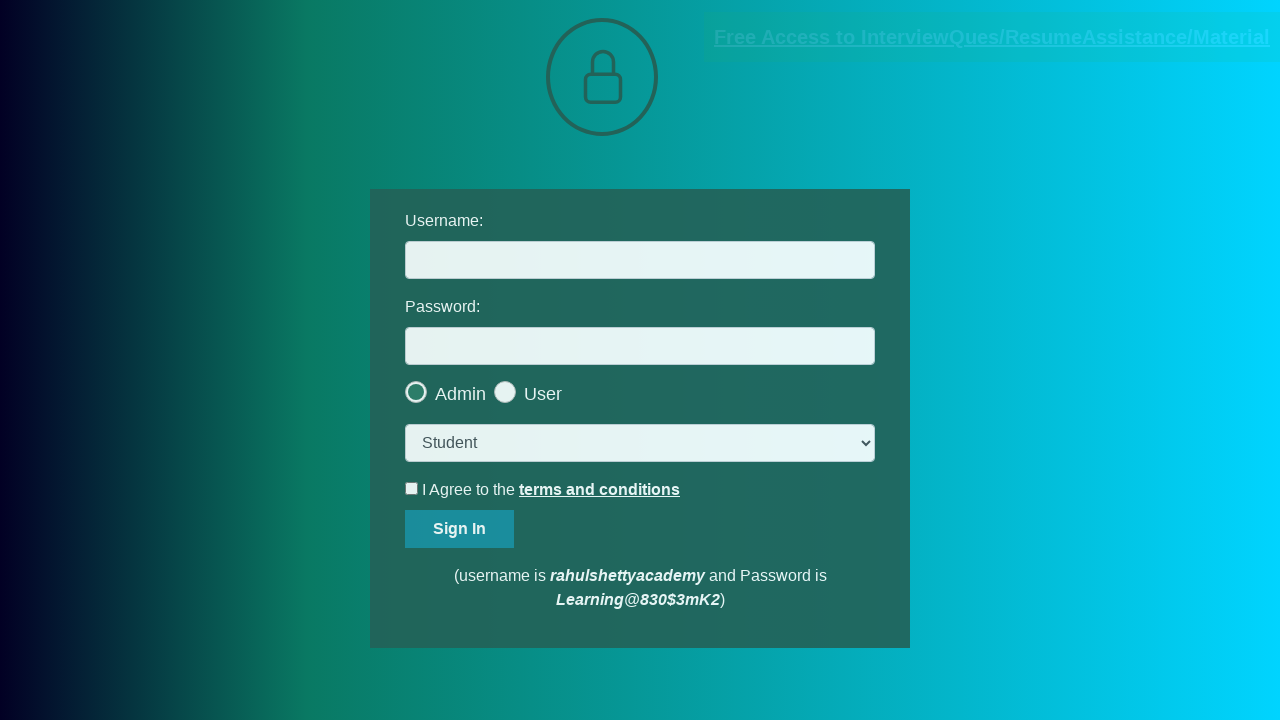

Navigated to login practice page
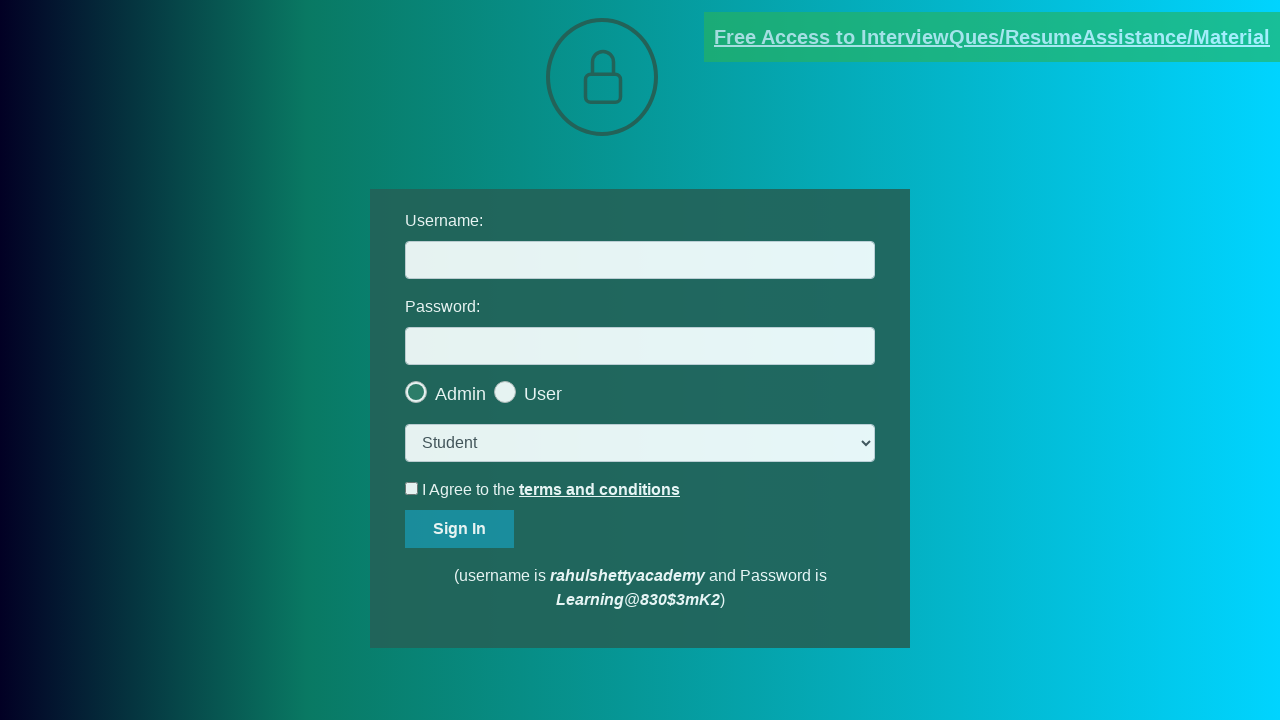

Page DOM content fully loaded
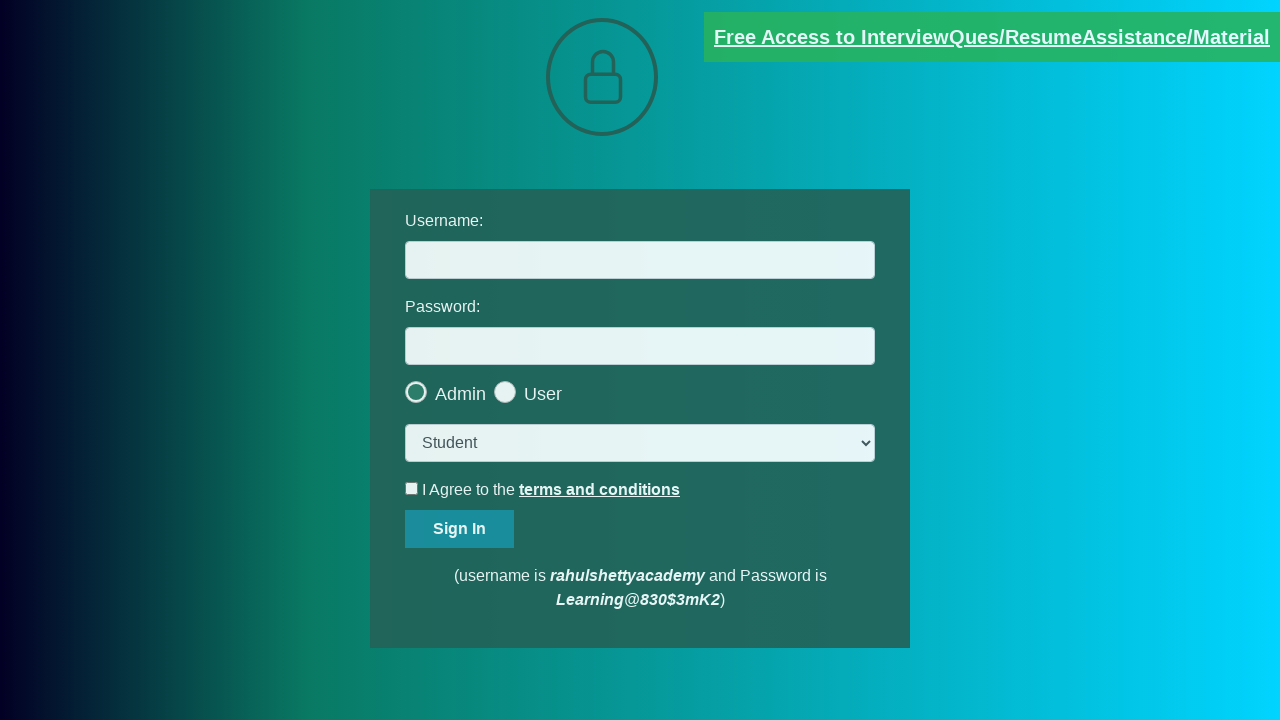

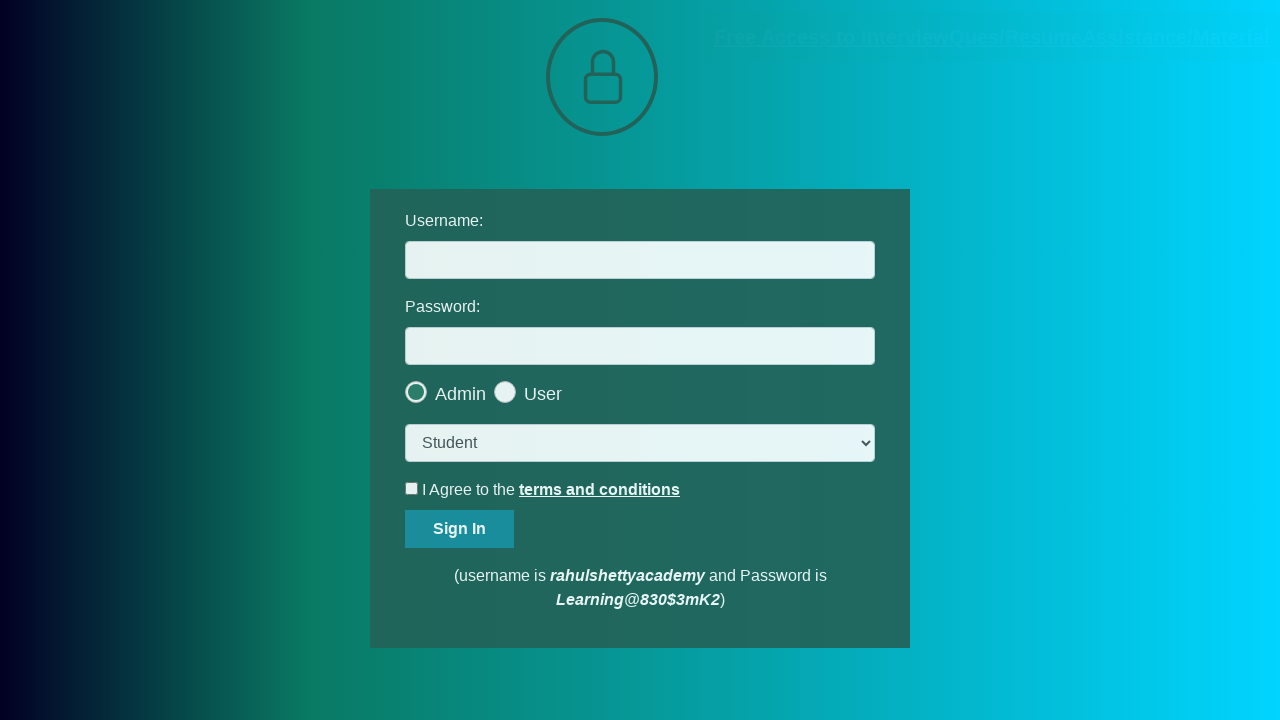